Verifies that the OrangeHRM login page has the correct title

Starting URL: https://opensource-demo.orangehrmlive.com/web/index.php/auth/login

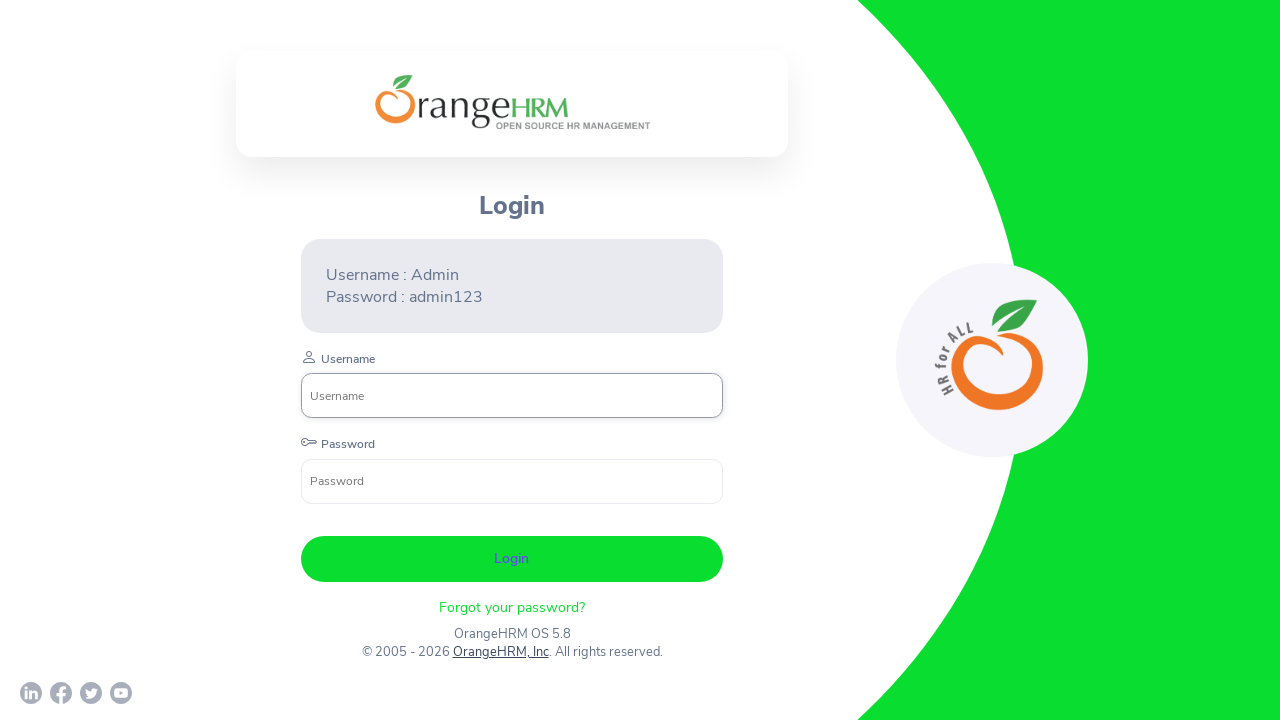

Waited for page DOM content to load
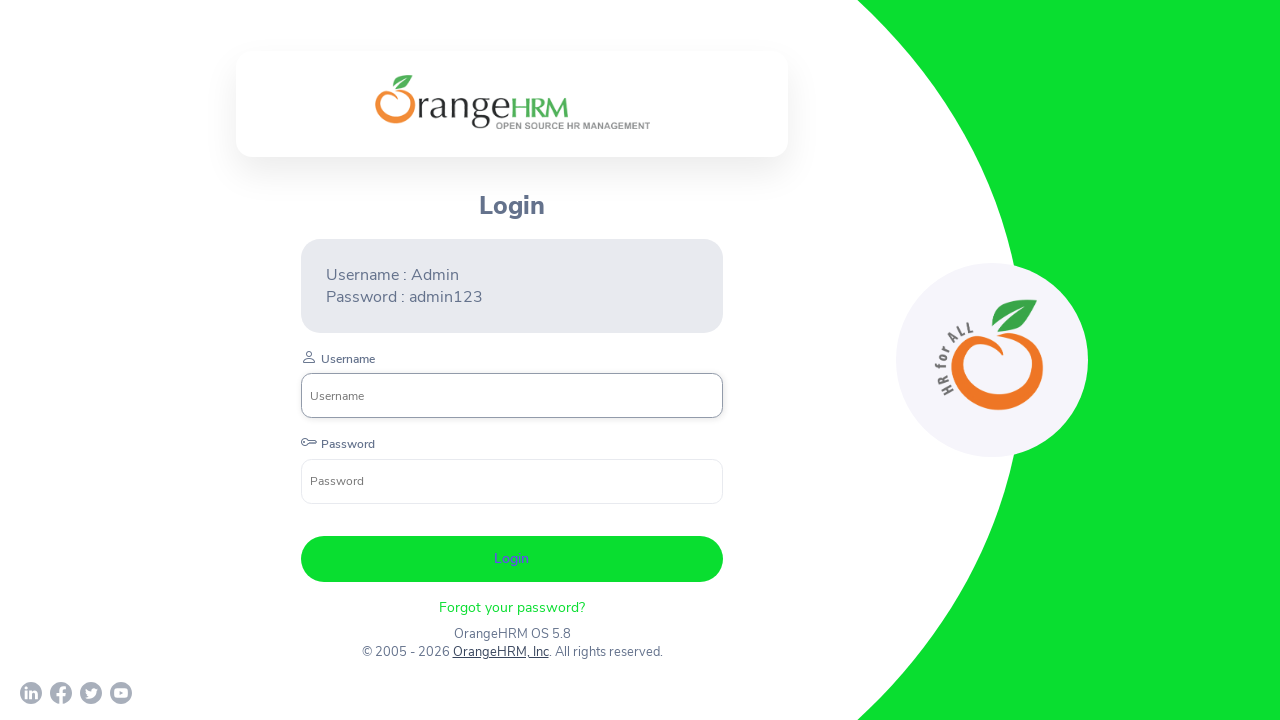

Verified page title is 'OrangeHRM'
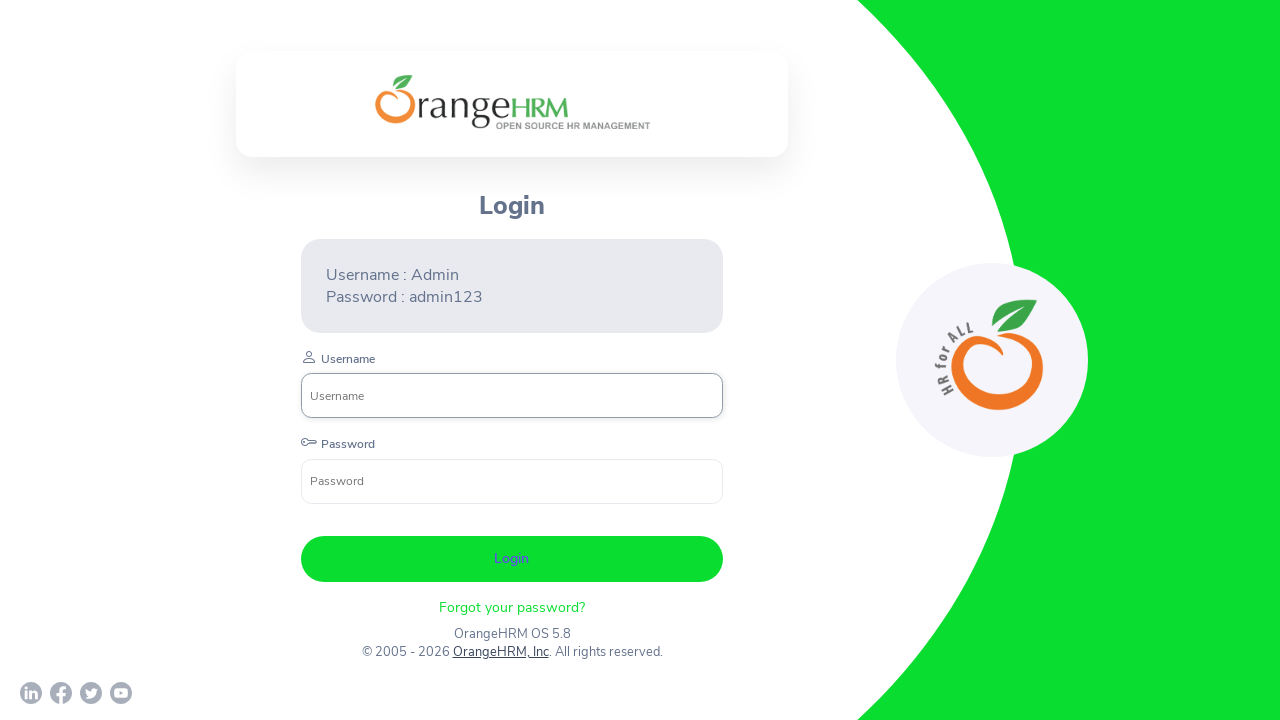

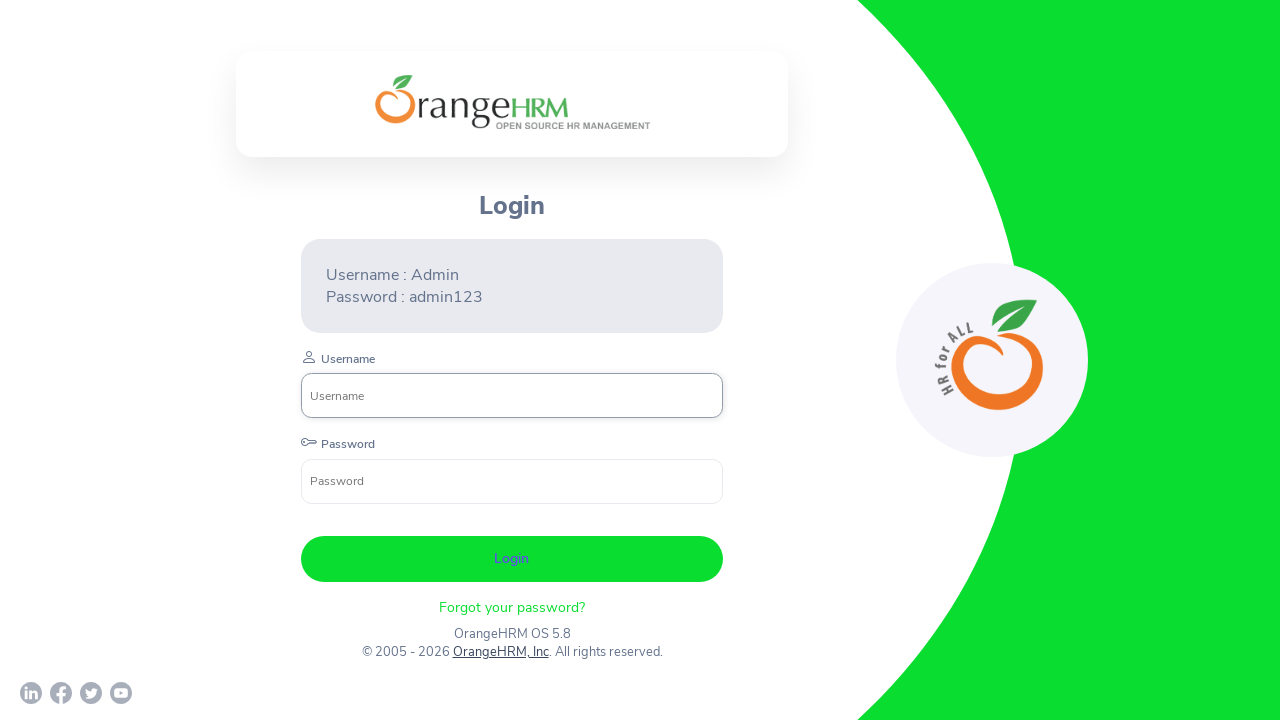